Tests checkbox interaction on a test page by checking the state of an orange checkbox and clicking checkboxes accordingly - if orange is selected, clicks blue; otherwise clicks both orange and blue checkboxes.

Starting URL: https://omayo.blogspot.com/

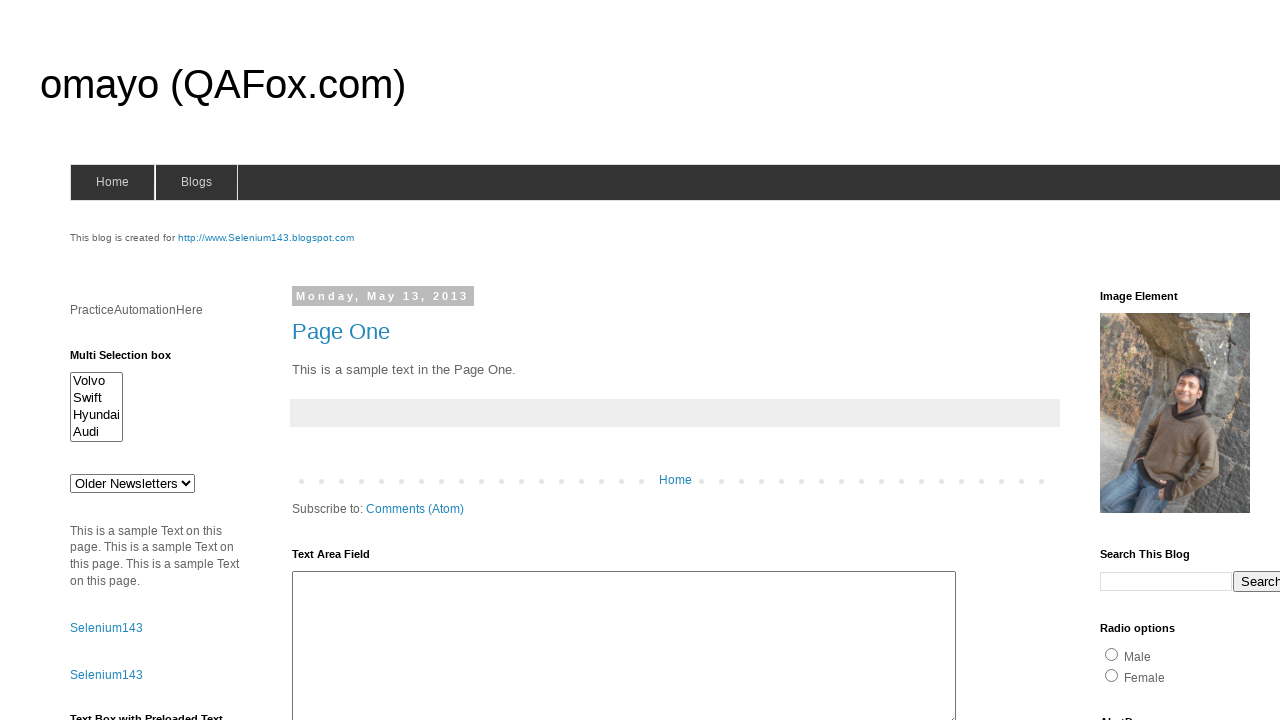

Set viewport size to 1920x1080
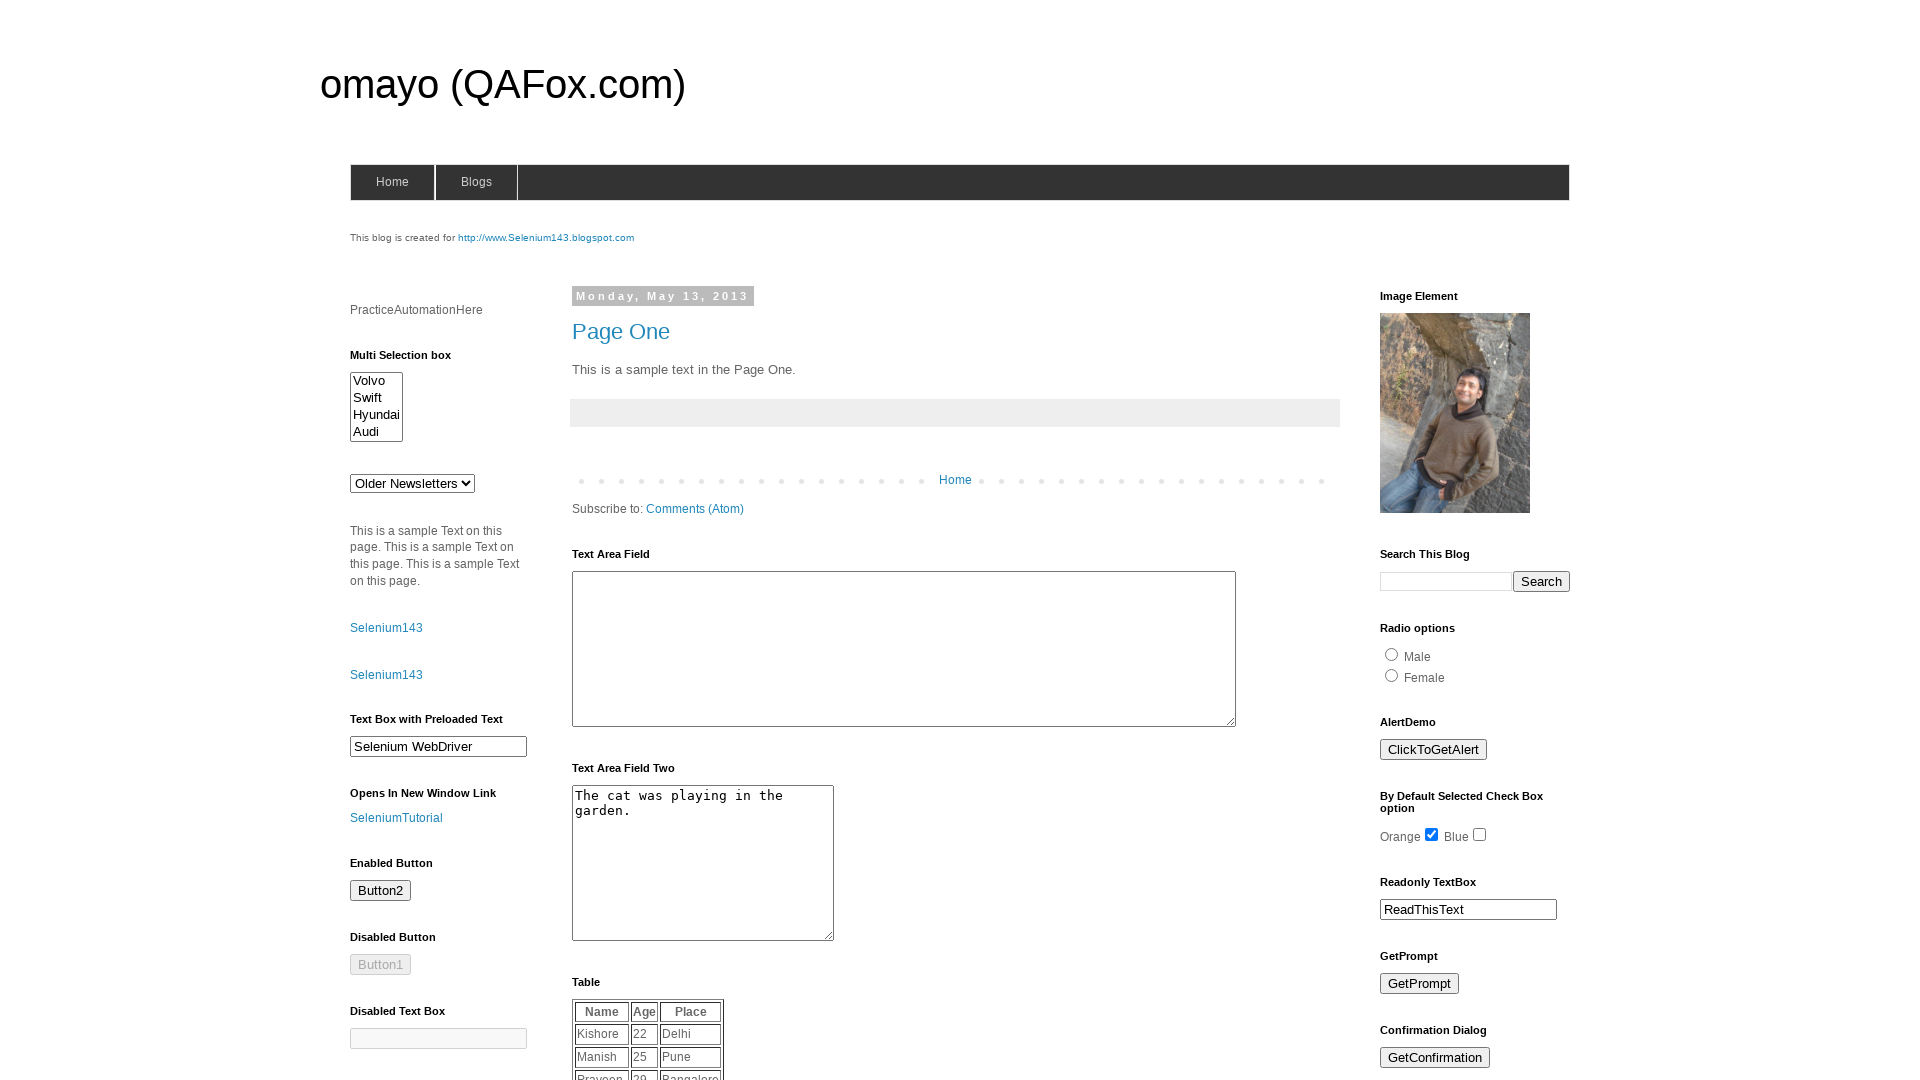

Located orange and blue checkboxes
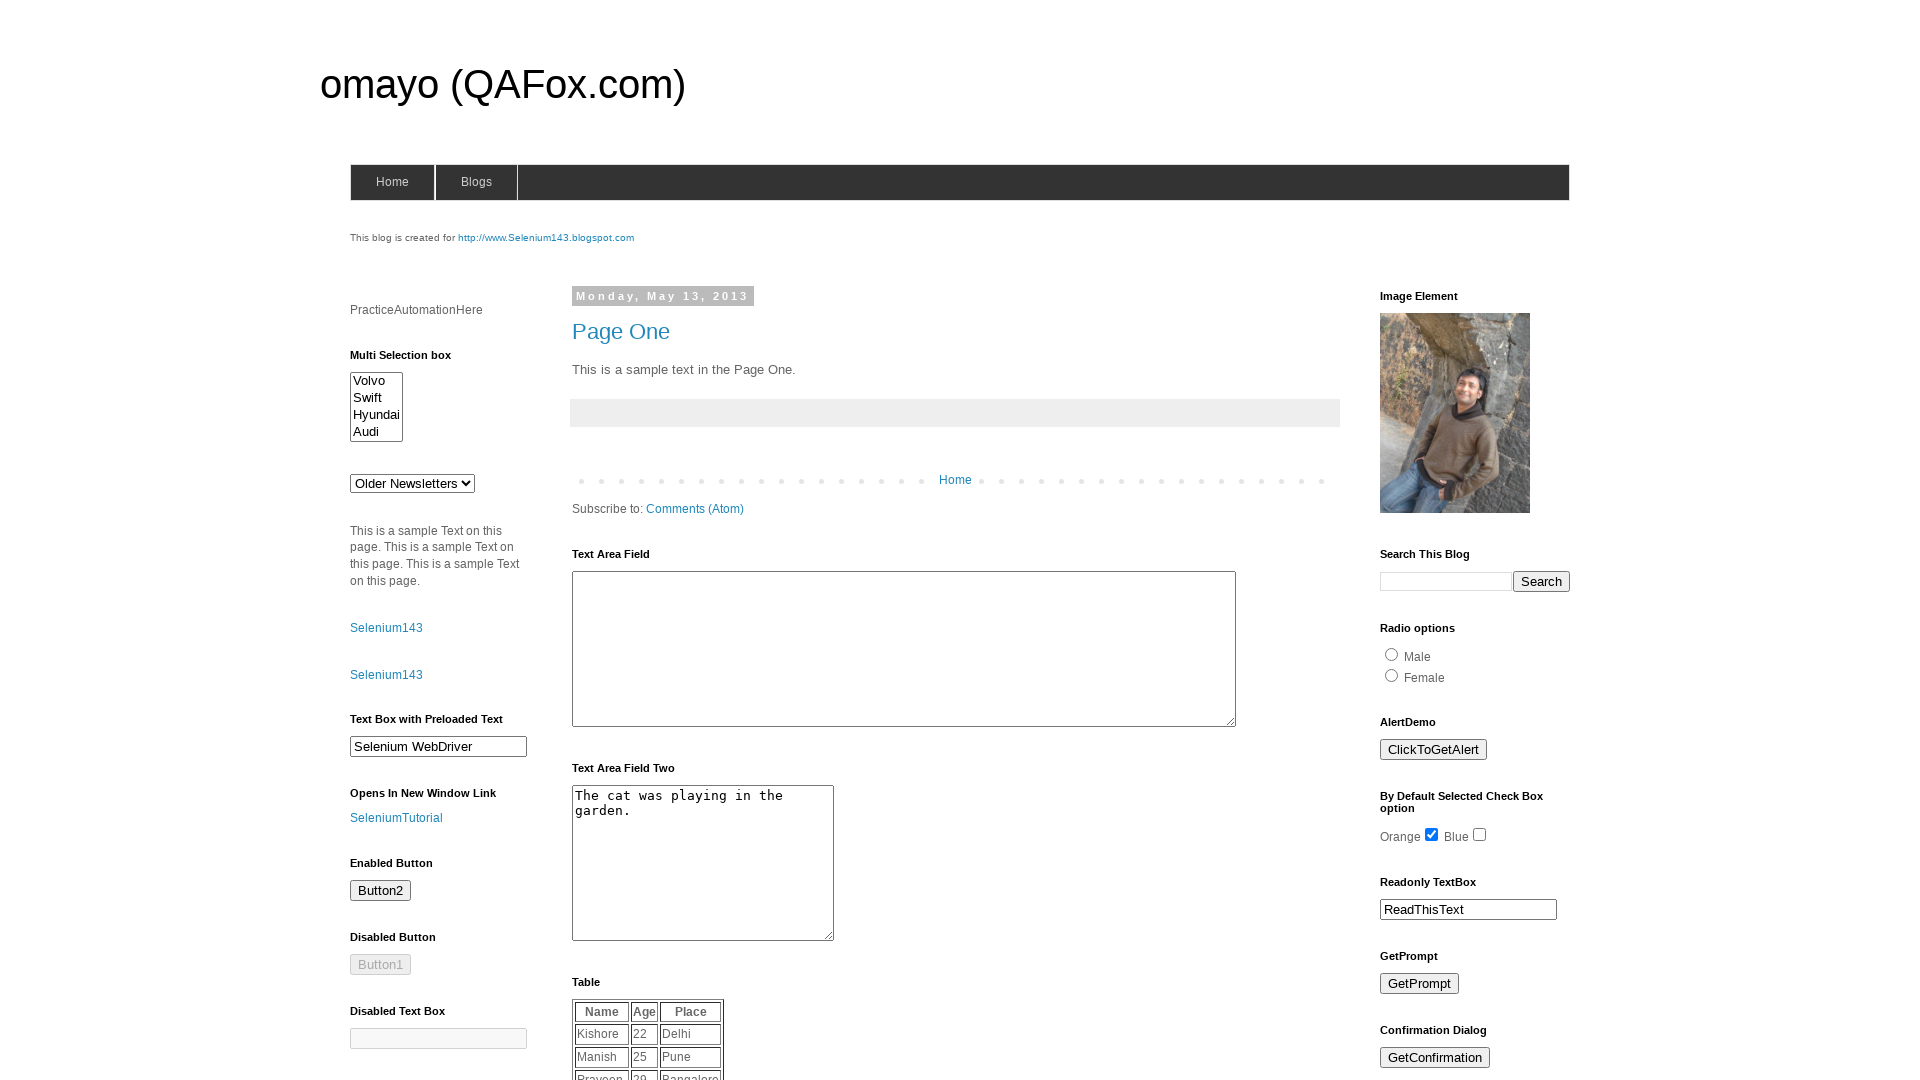

Orange checkbox became visible
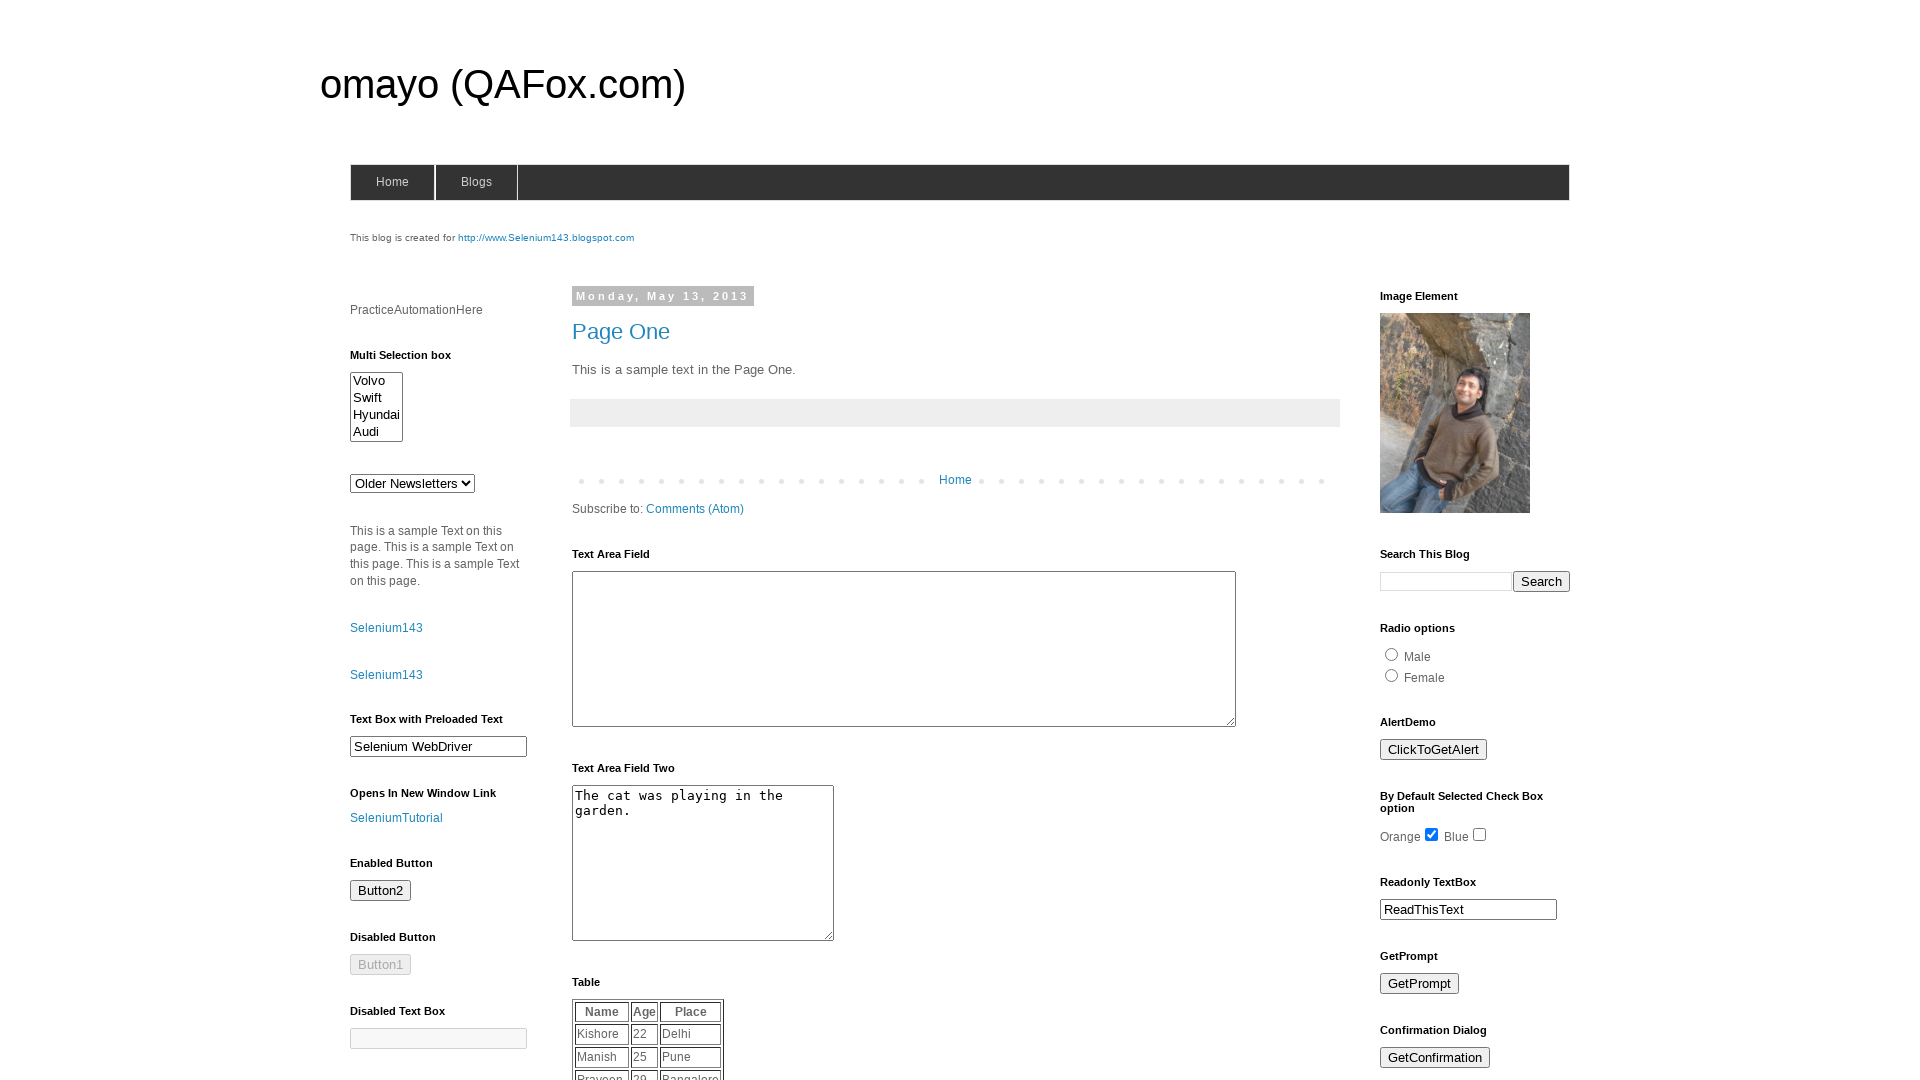

Orange checkbox was already selected, clicked blue checkbox at (1480, 835) on #checkbox2
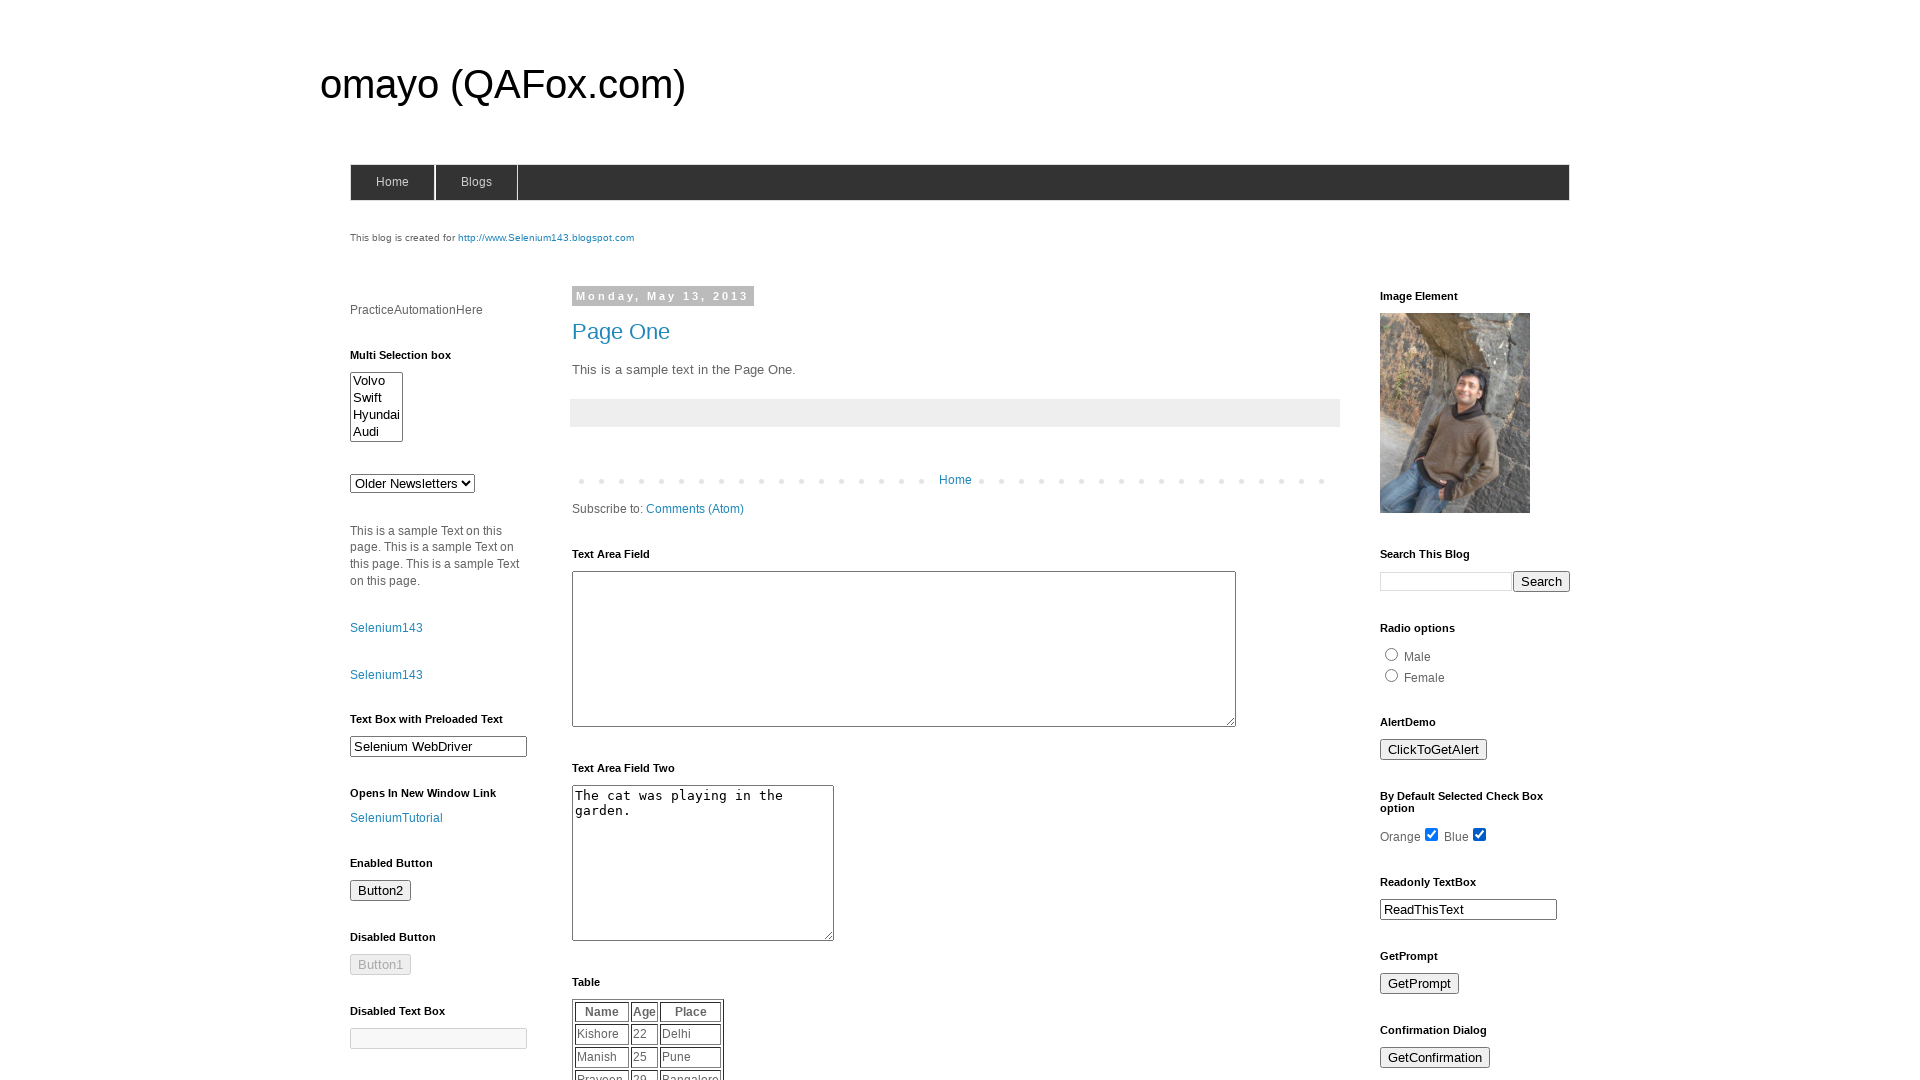

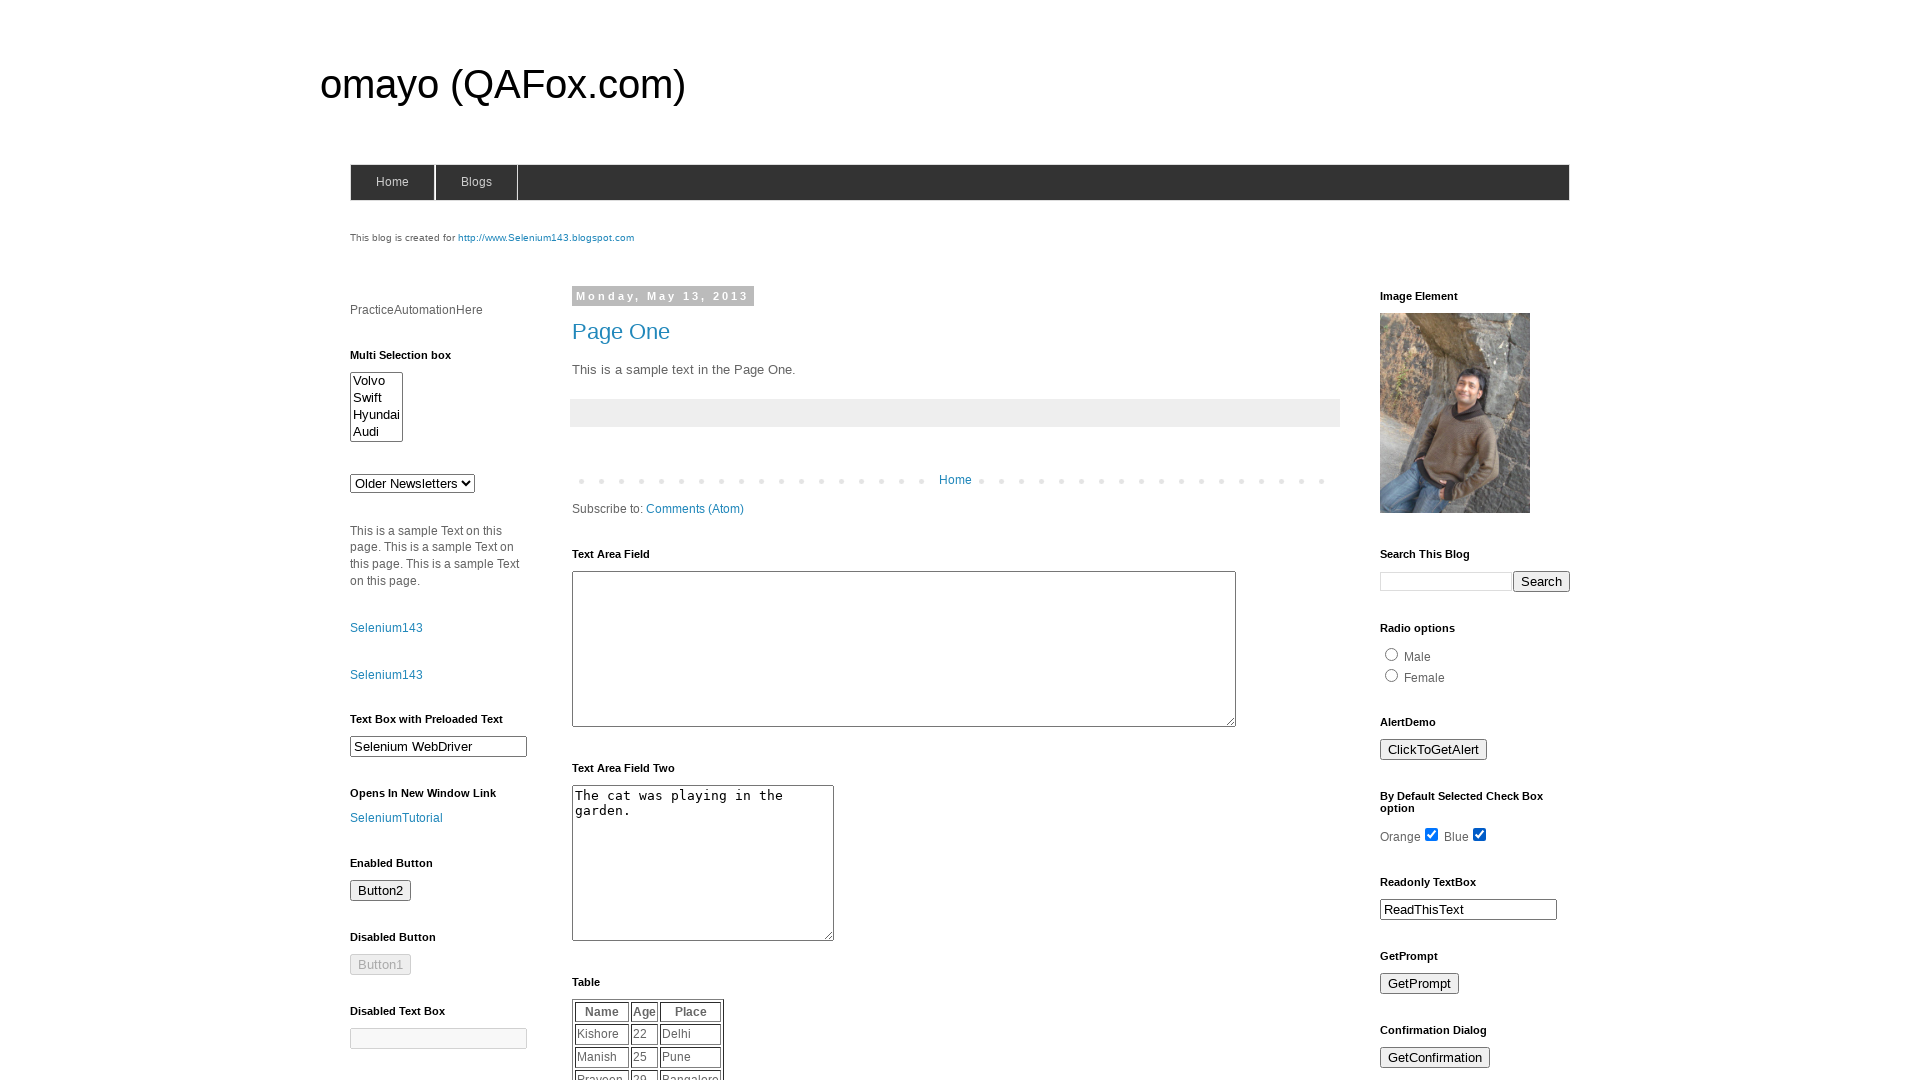